Opens the WebdriverIO website and then opens an additional browser window to the same site with specific window dimensions

Starting URL: https://webdriver.io

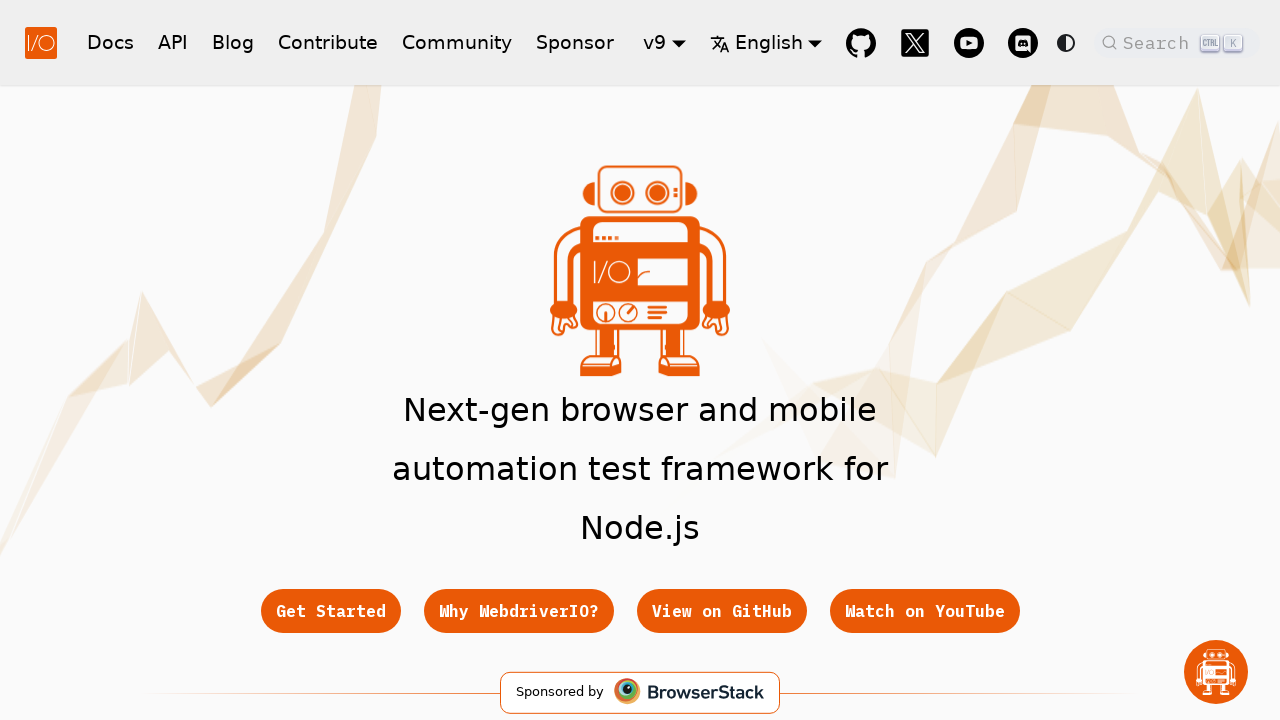

Main page loaded (domcontentloaded)
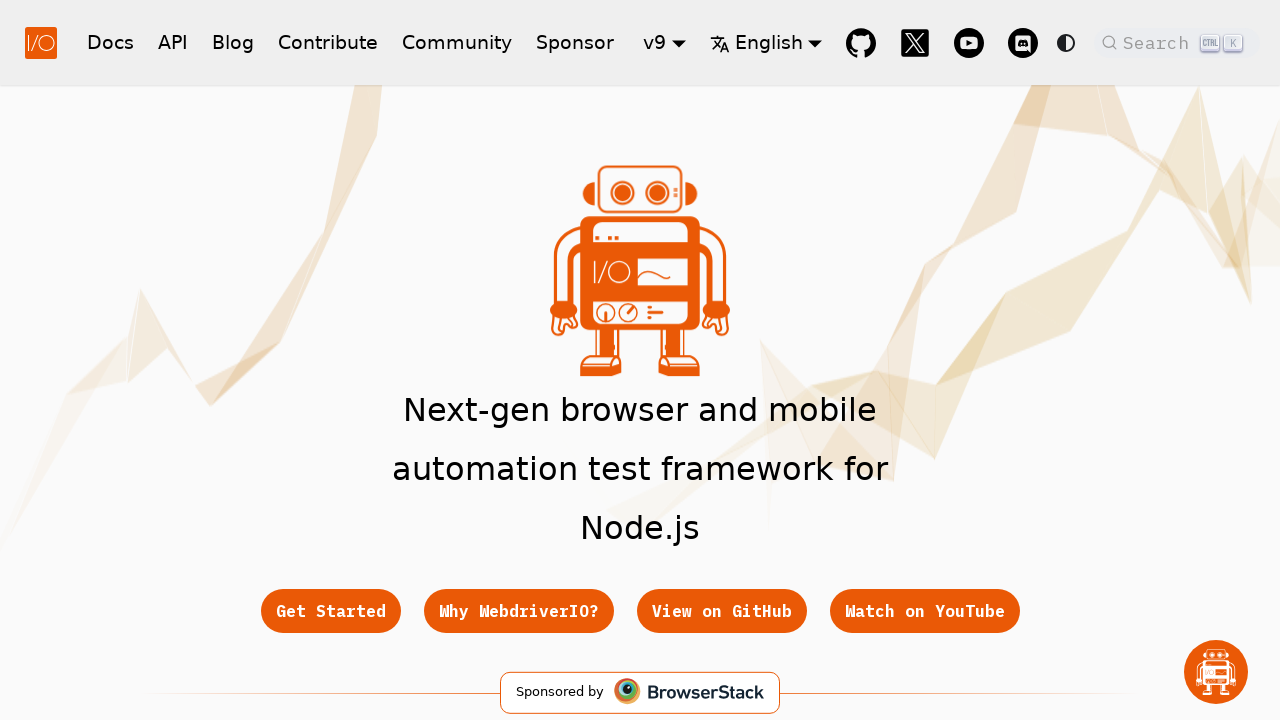

Opened a new browser window/tab
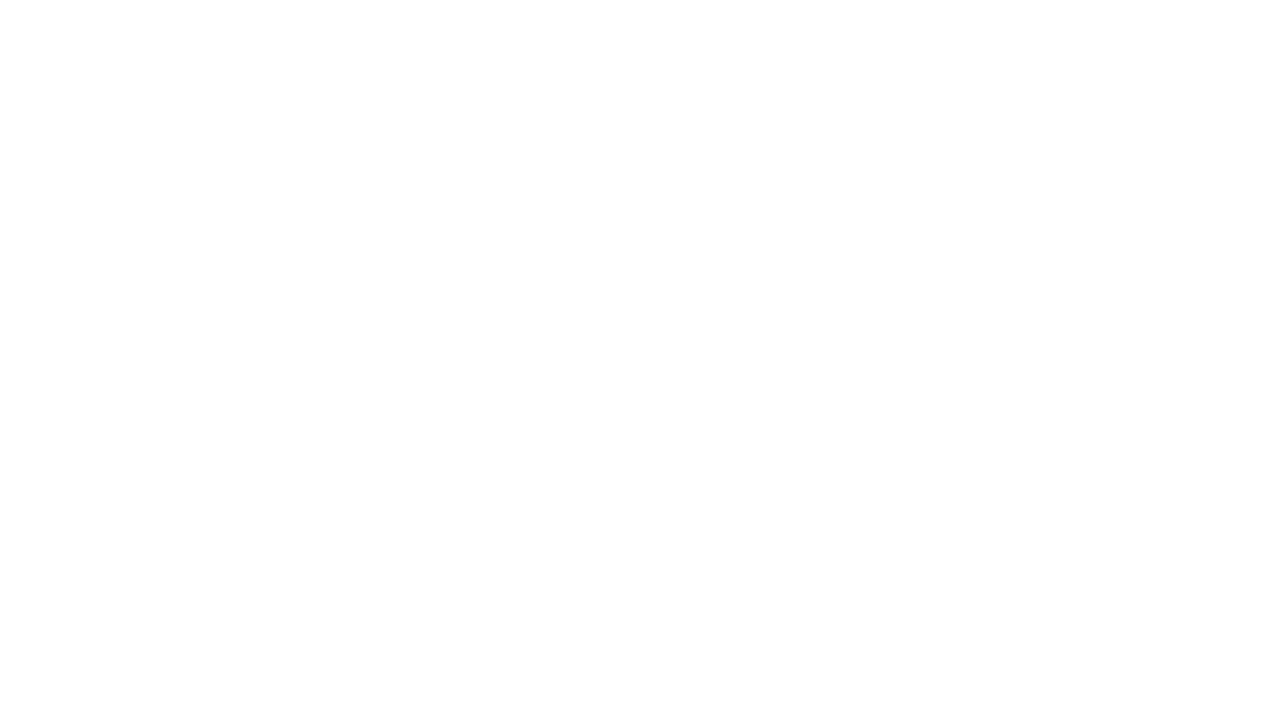

Set new window viewport to 420x230 pixels
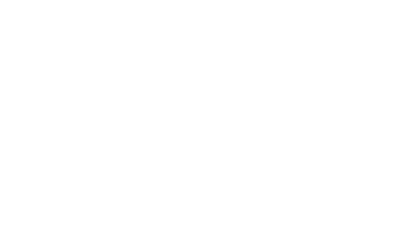

Navigated new window to https://webdriver.io
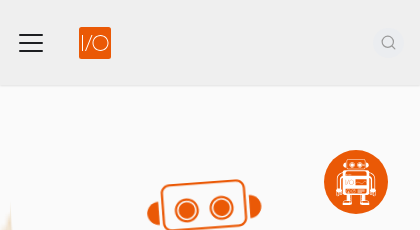

New window page loaded (domcontentloaded)
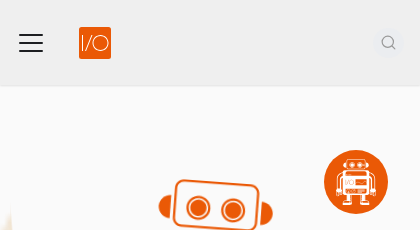

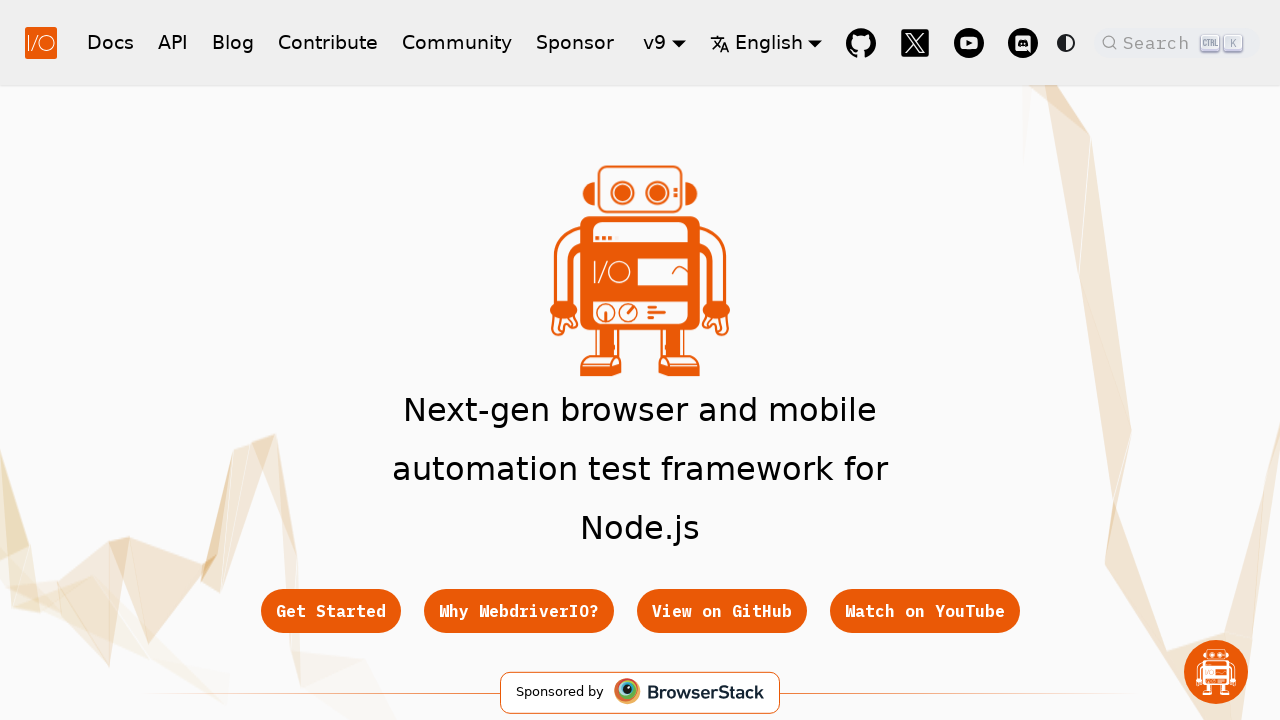